Tests successful login by entering valid credentials and verifying the welcome message in the secure area

Starting URL: https://the-internet.herokuapp.com/login

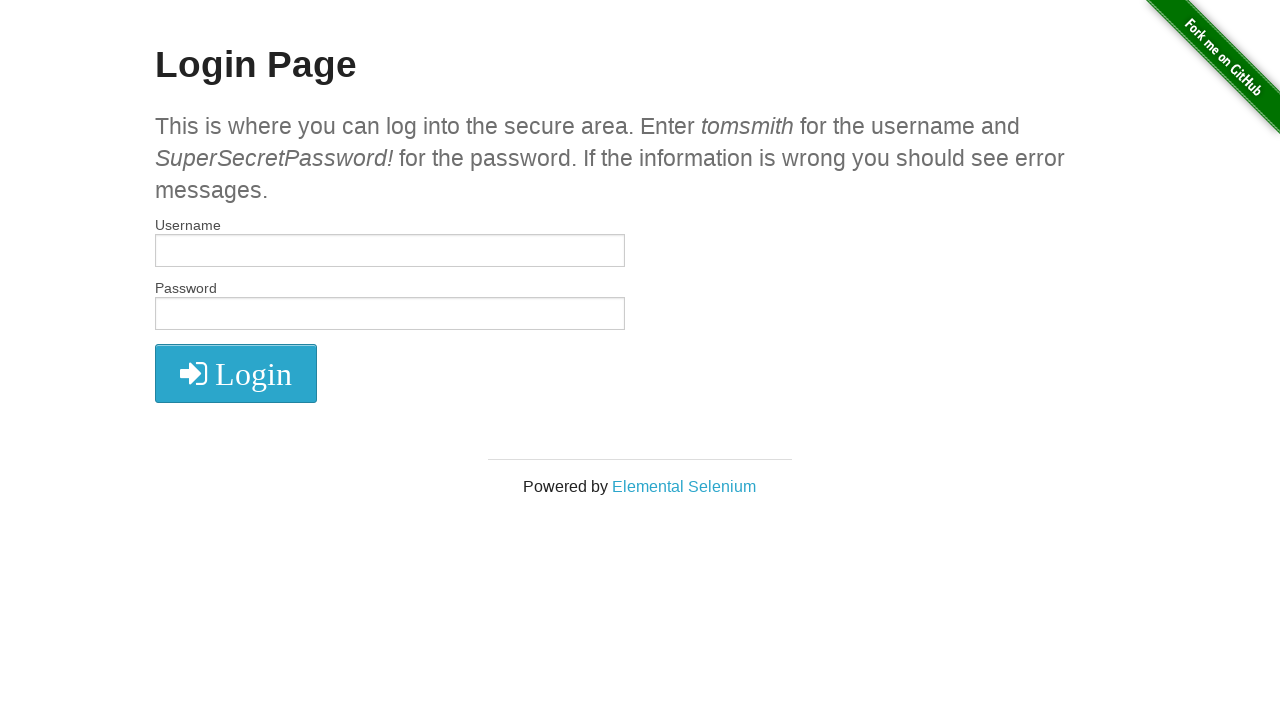

Entered username 'tomsmith' in the username field on #username
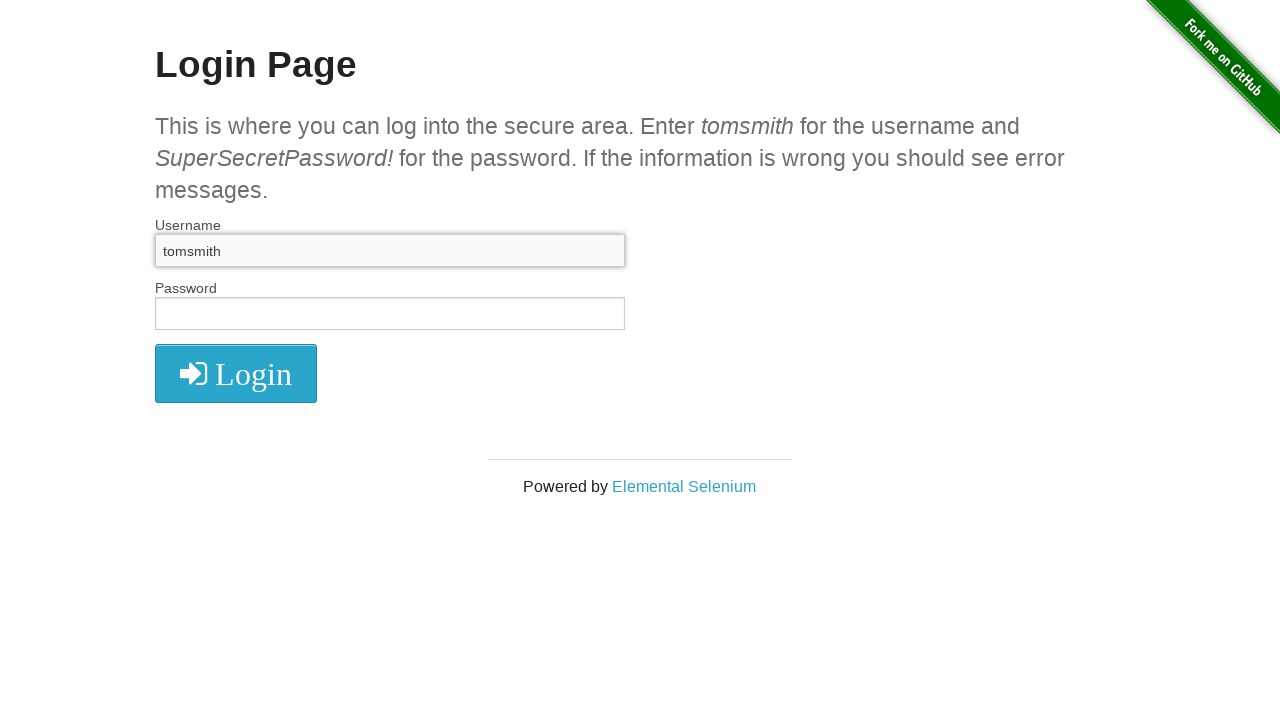

Entered password in the password field on #password
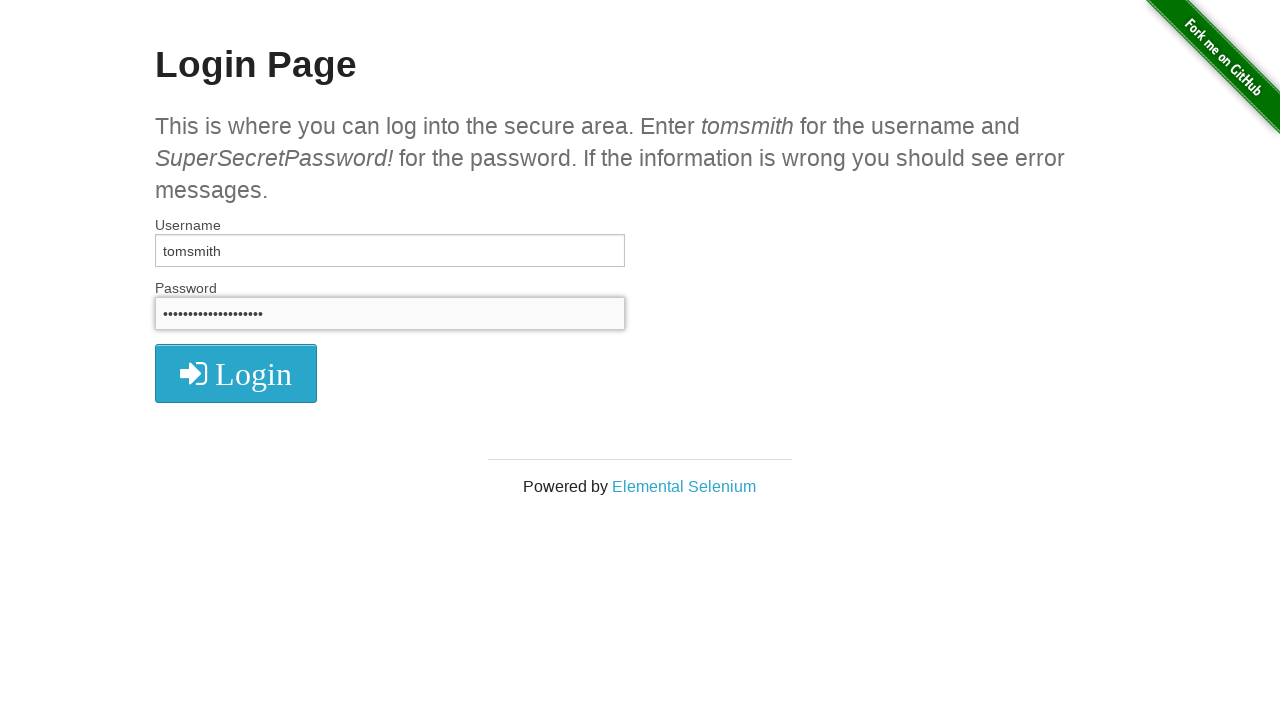

Clicked the login button at (236, 373) on .radius
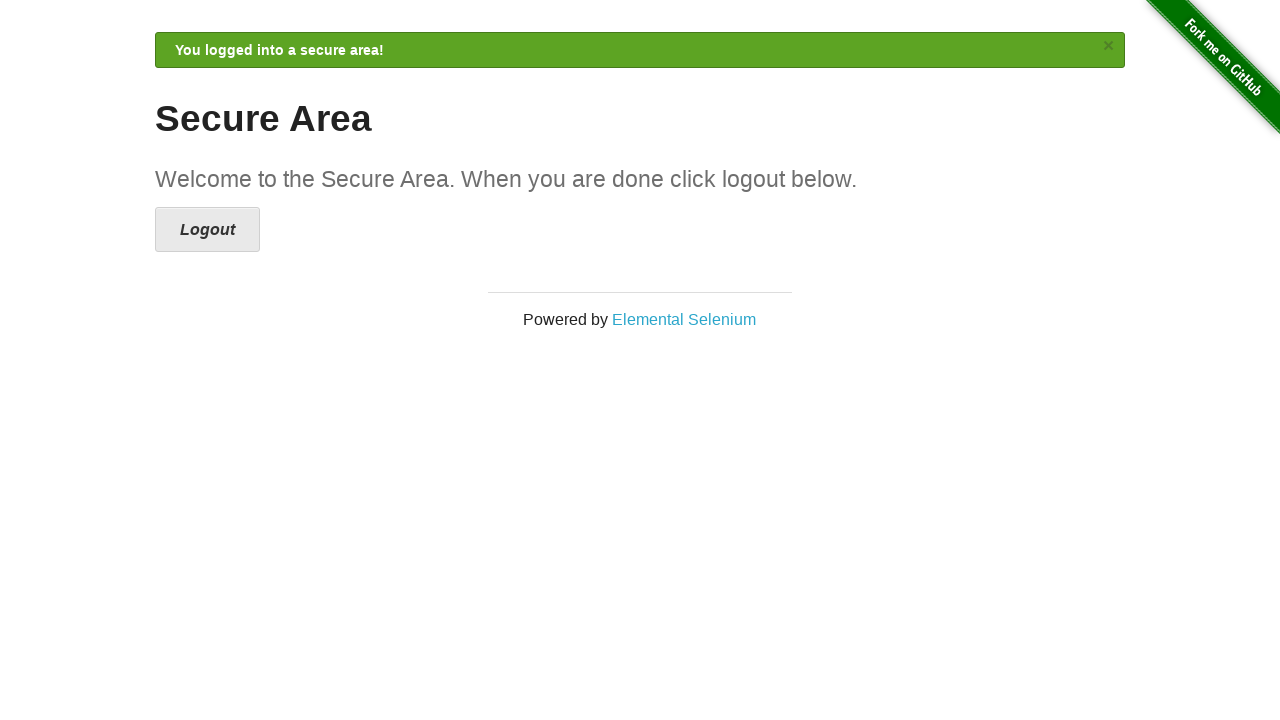

Welcome message in secure area loaded successfully
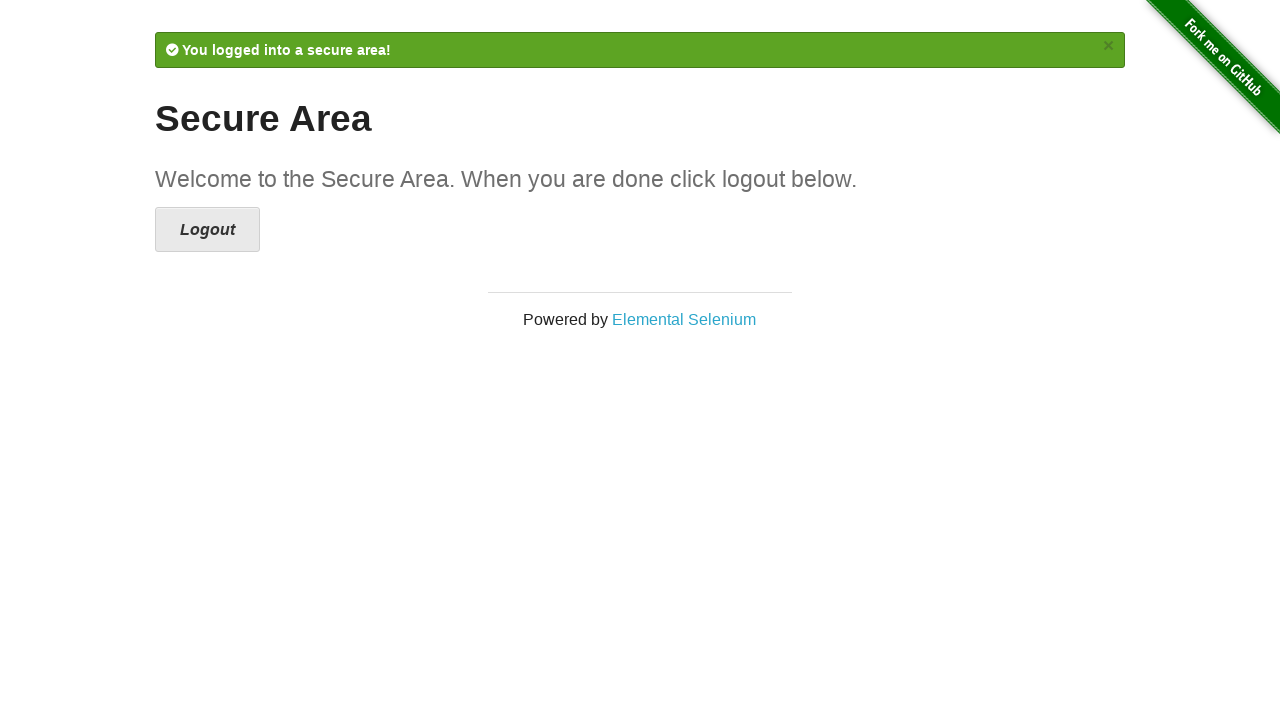

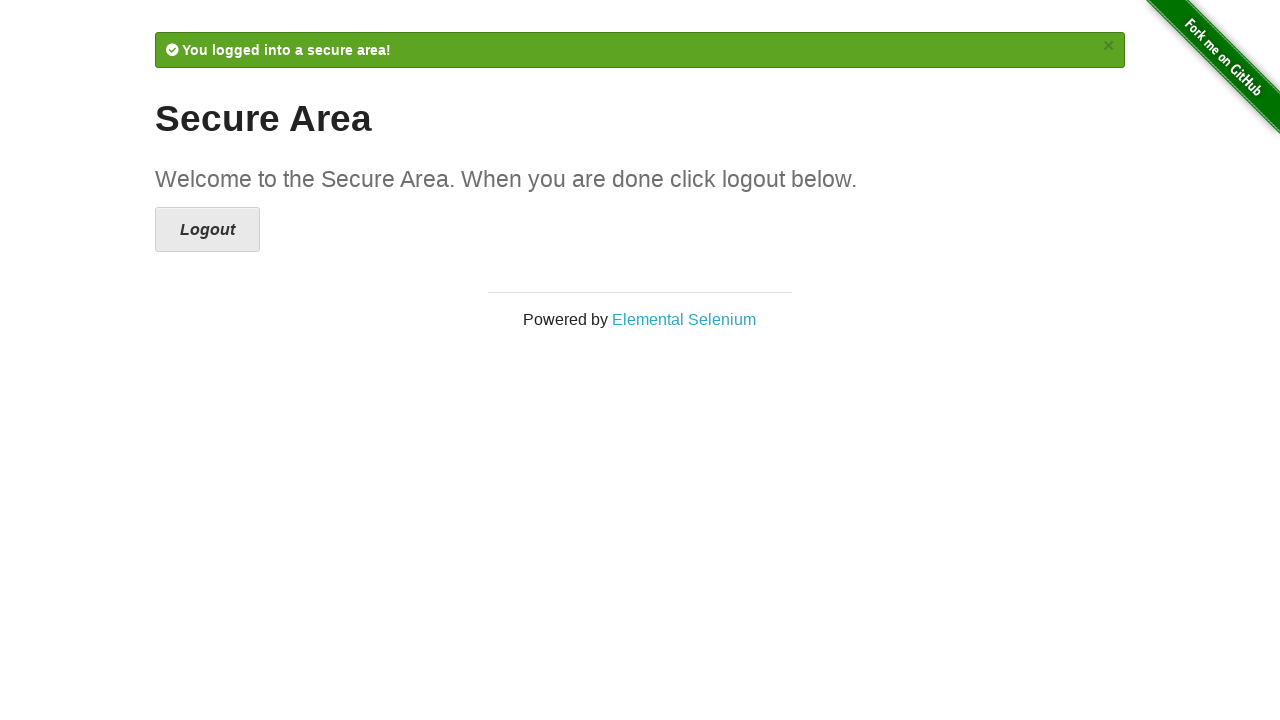